Clicks on the Shipping menu item in the header navigation and waits for content to load

Starting URL: https://purplewave.com

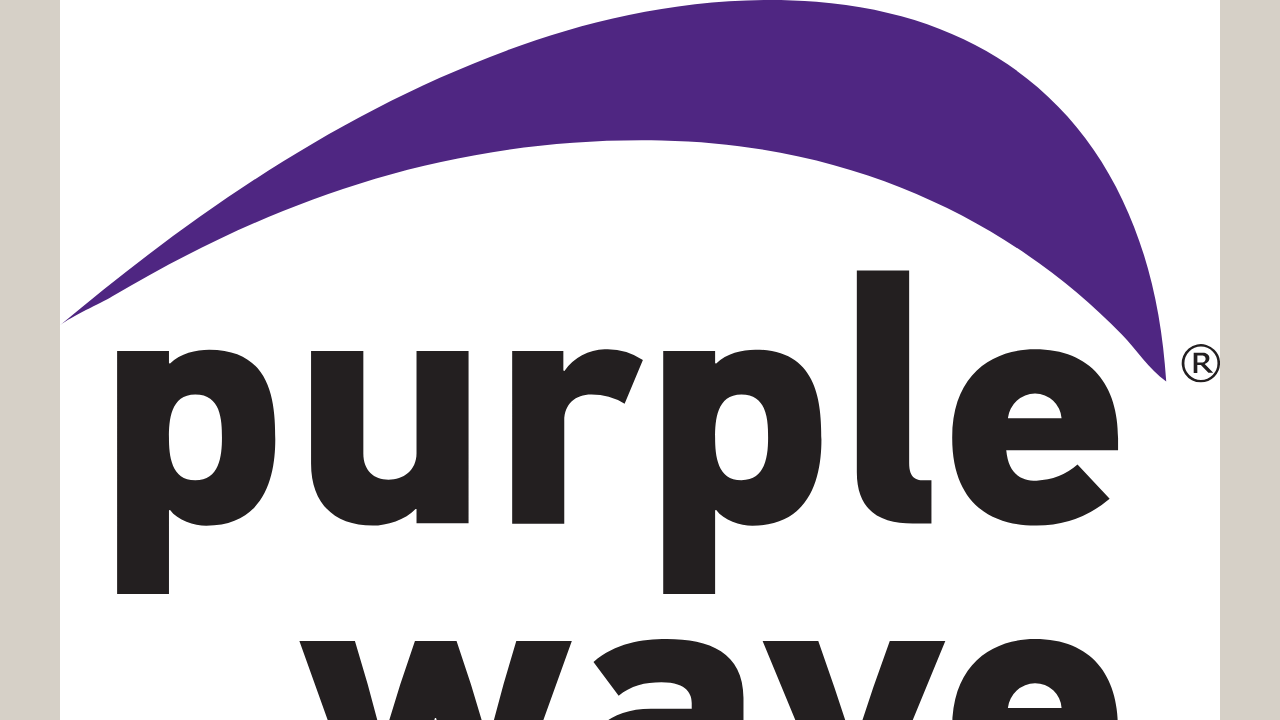

Clicked Shipping menu item in header navigation at (92, 360) on text=Shipping
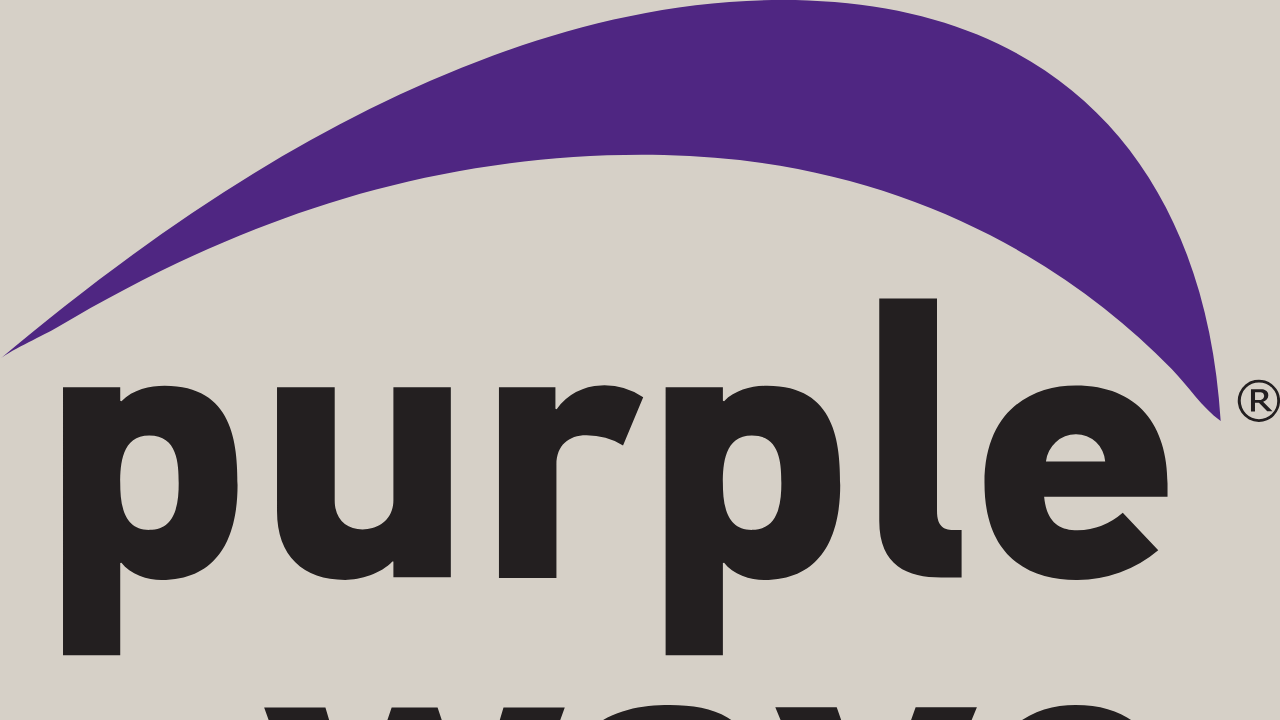

Waited for Shipping content to load
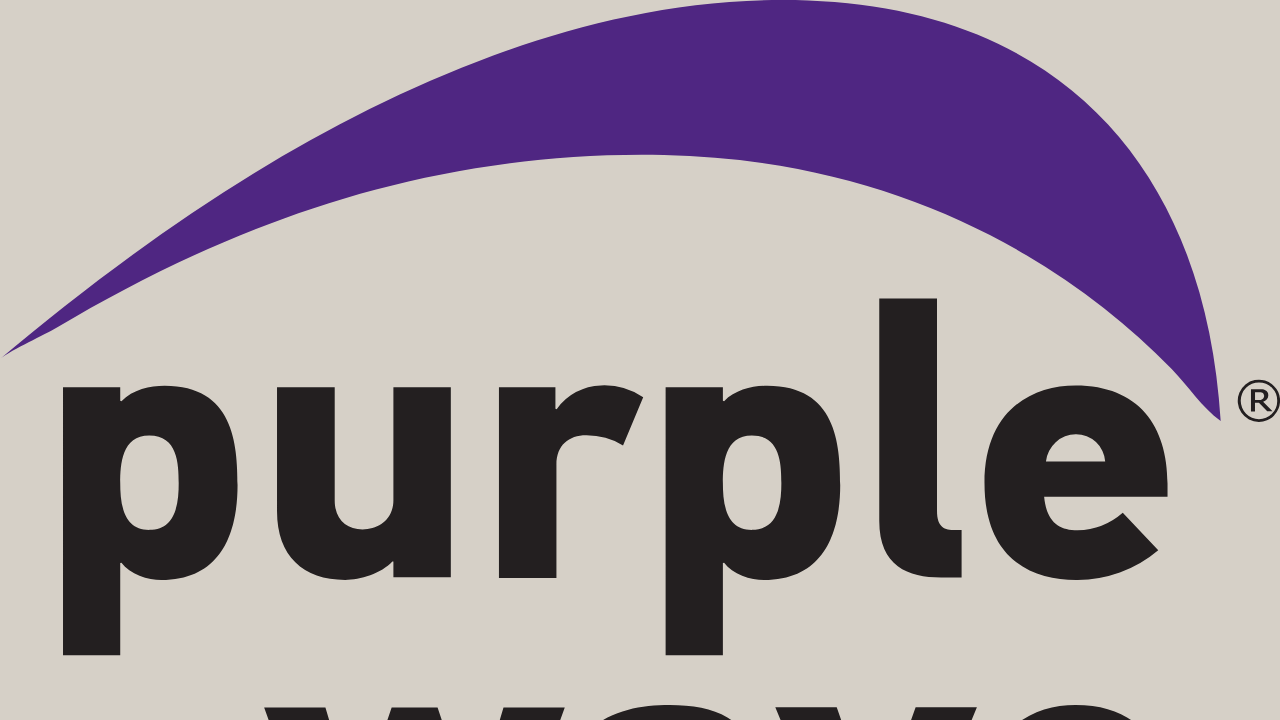

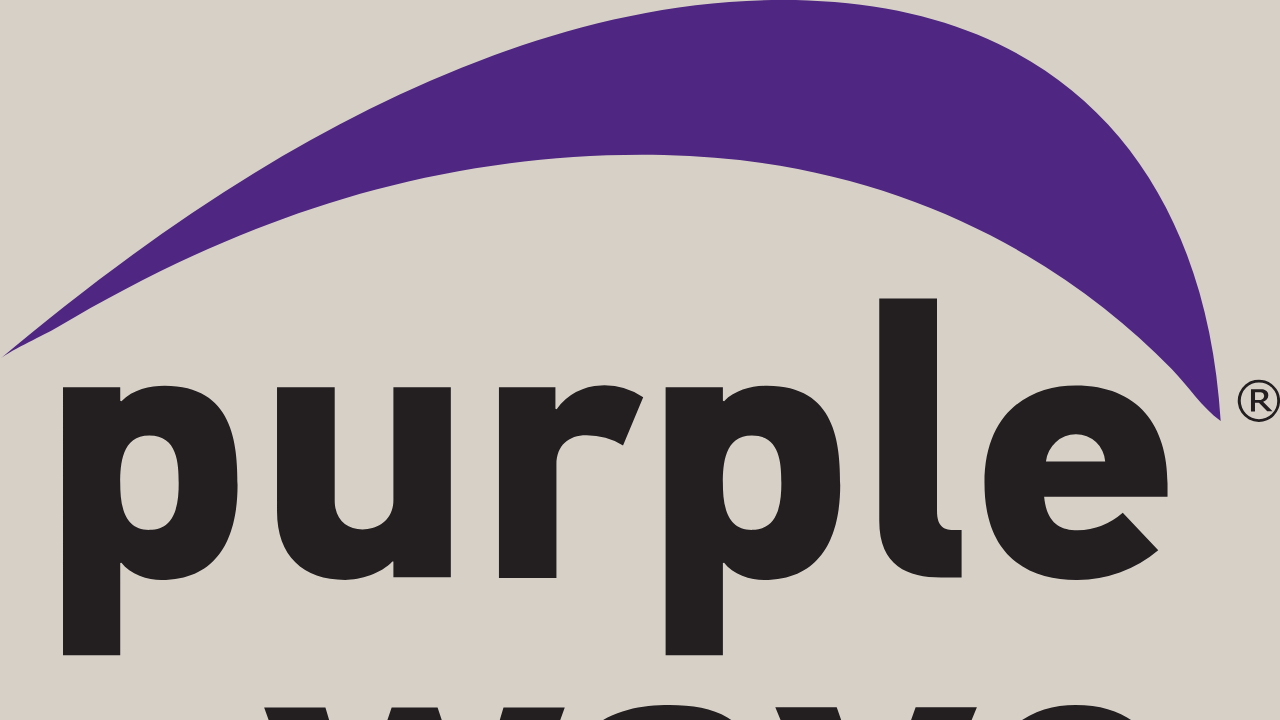